Navigates to a file upload demo page and verifies the page loads by checking the current URL

Starting URL: http://demo.guru99.com/test/upload/

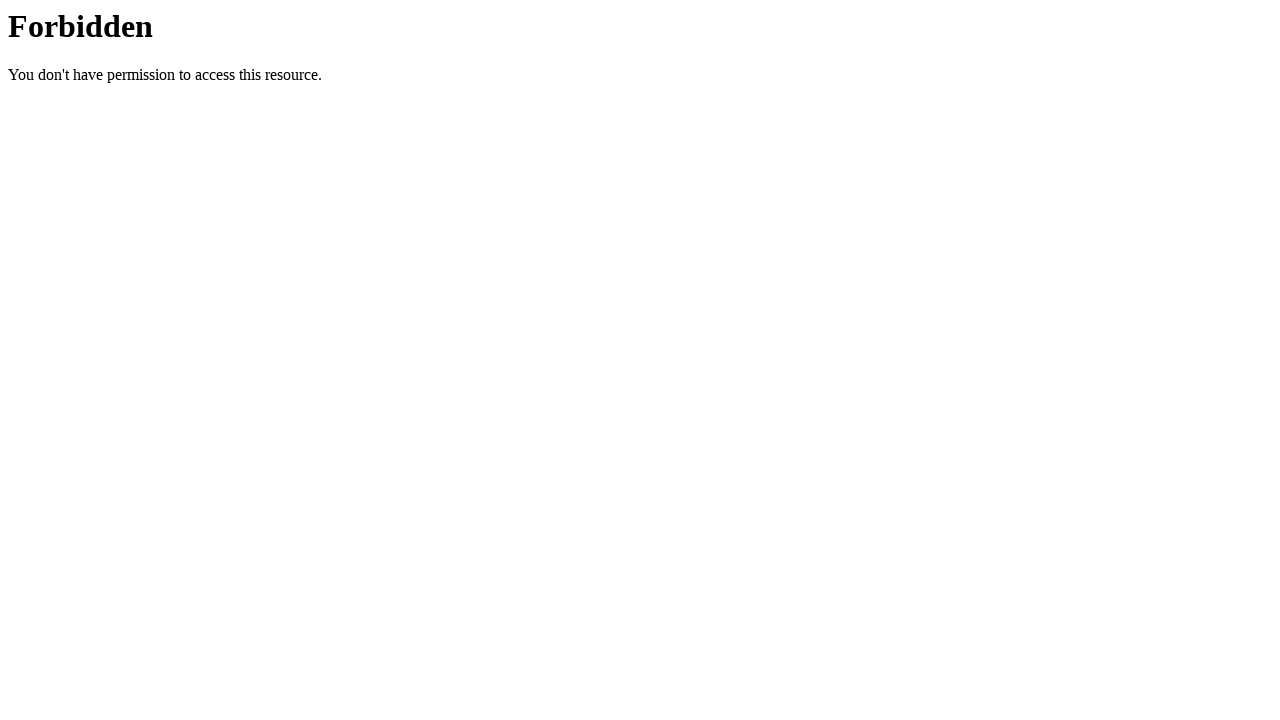

Set viewport size to 1920x1080
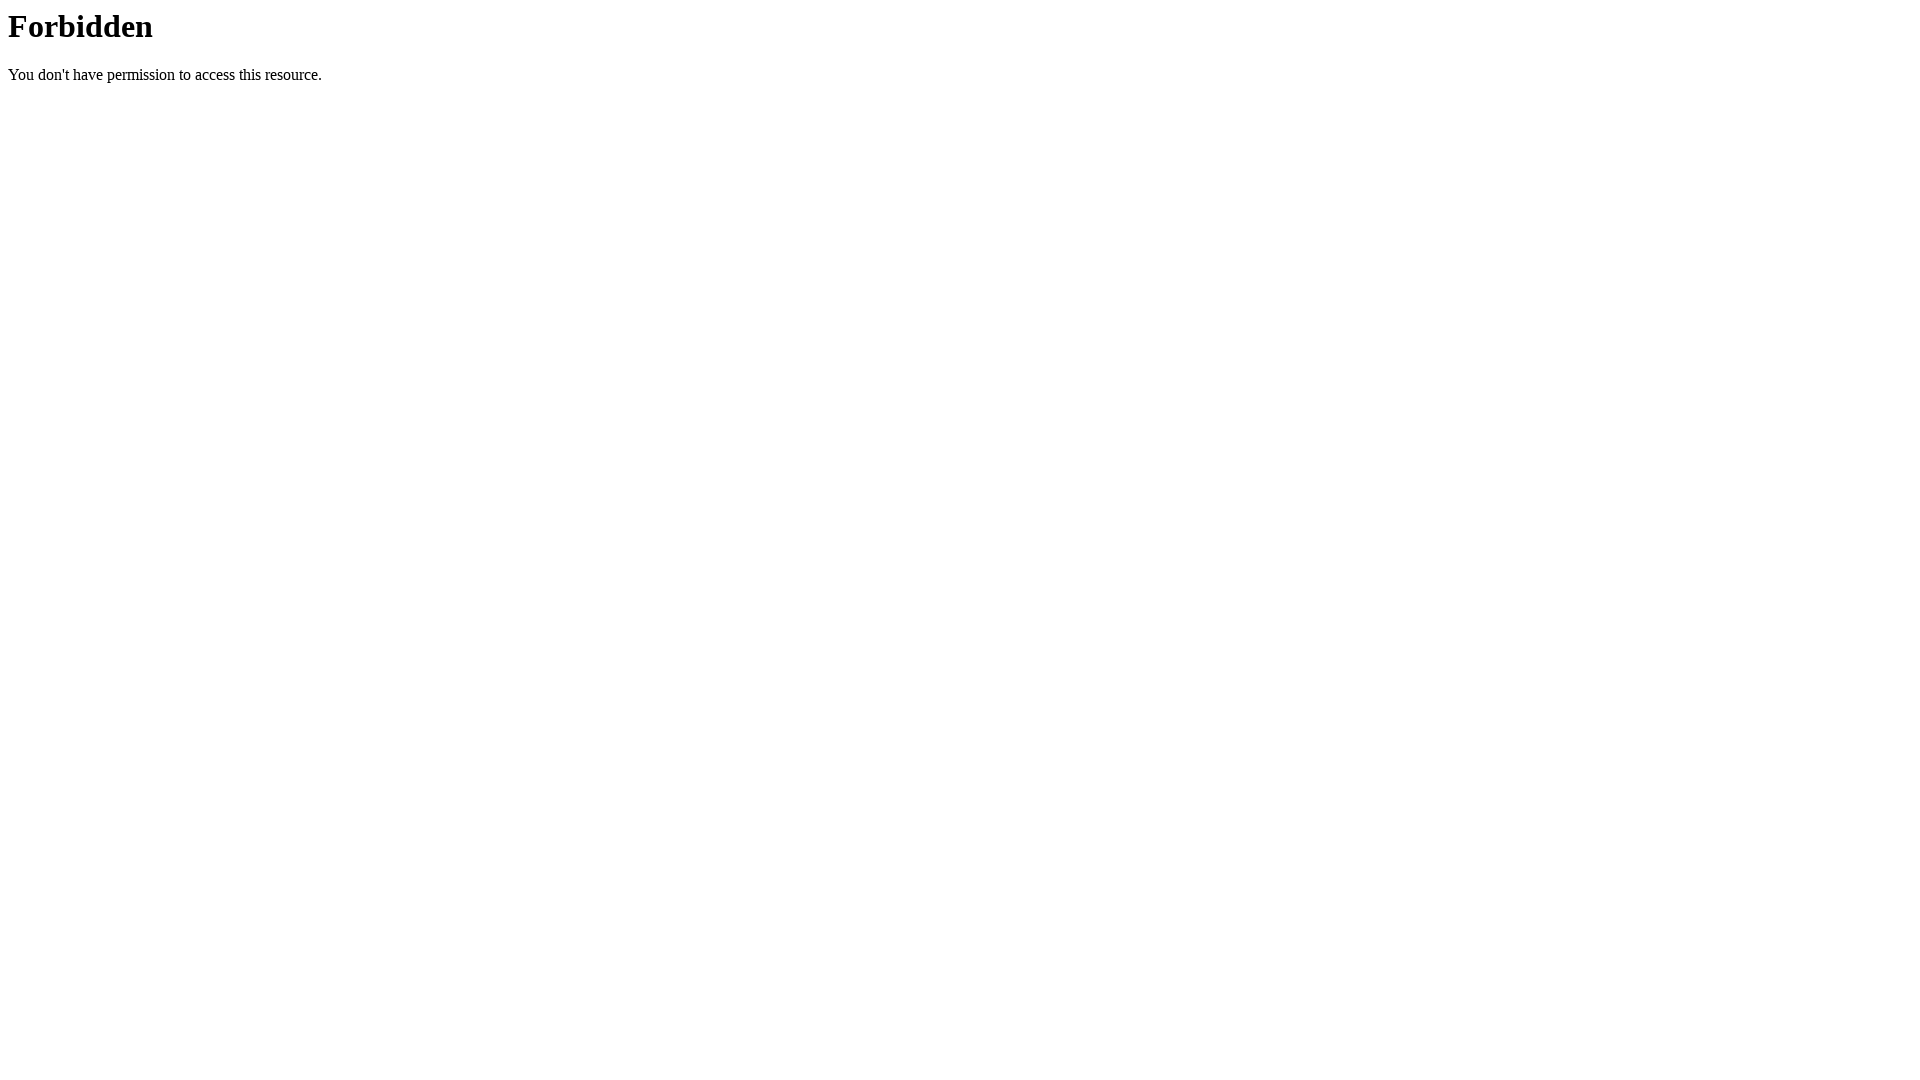

Verified current URL is http://demo.guru99.com/test/upload/
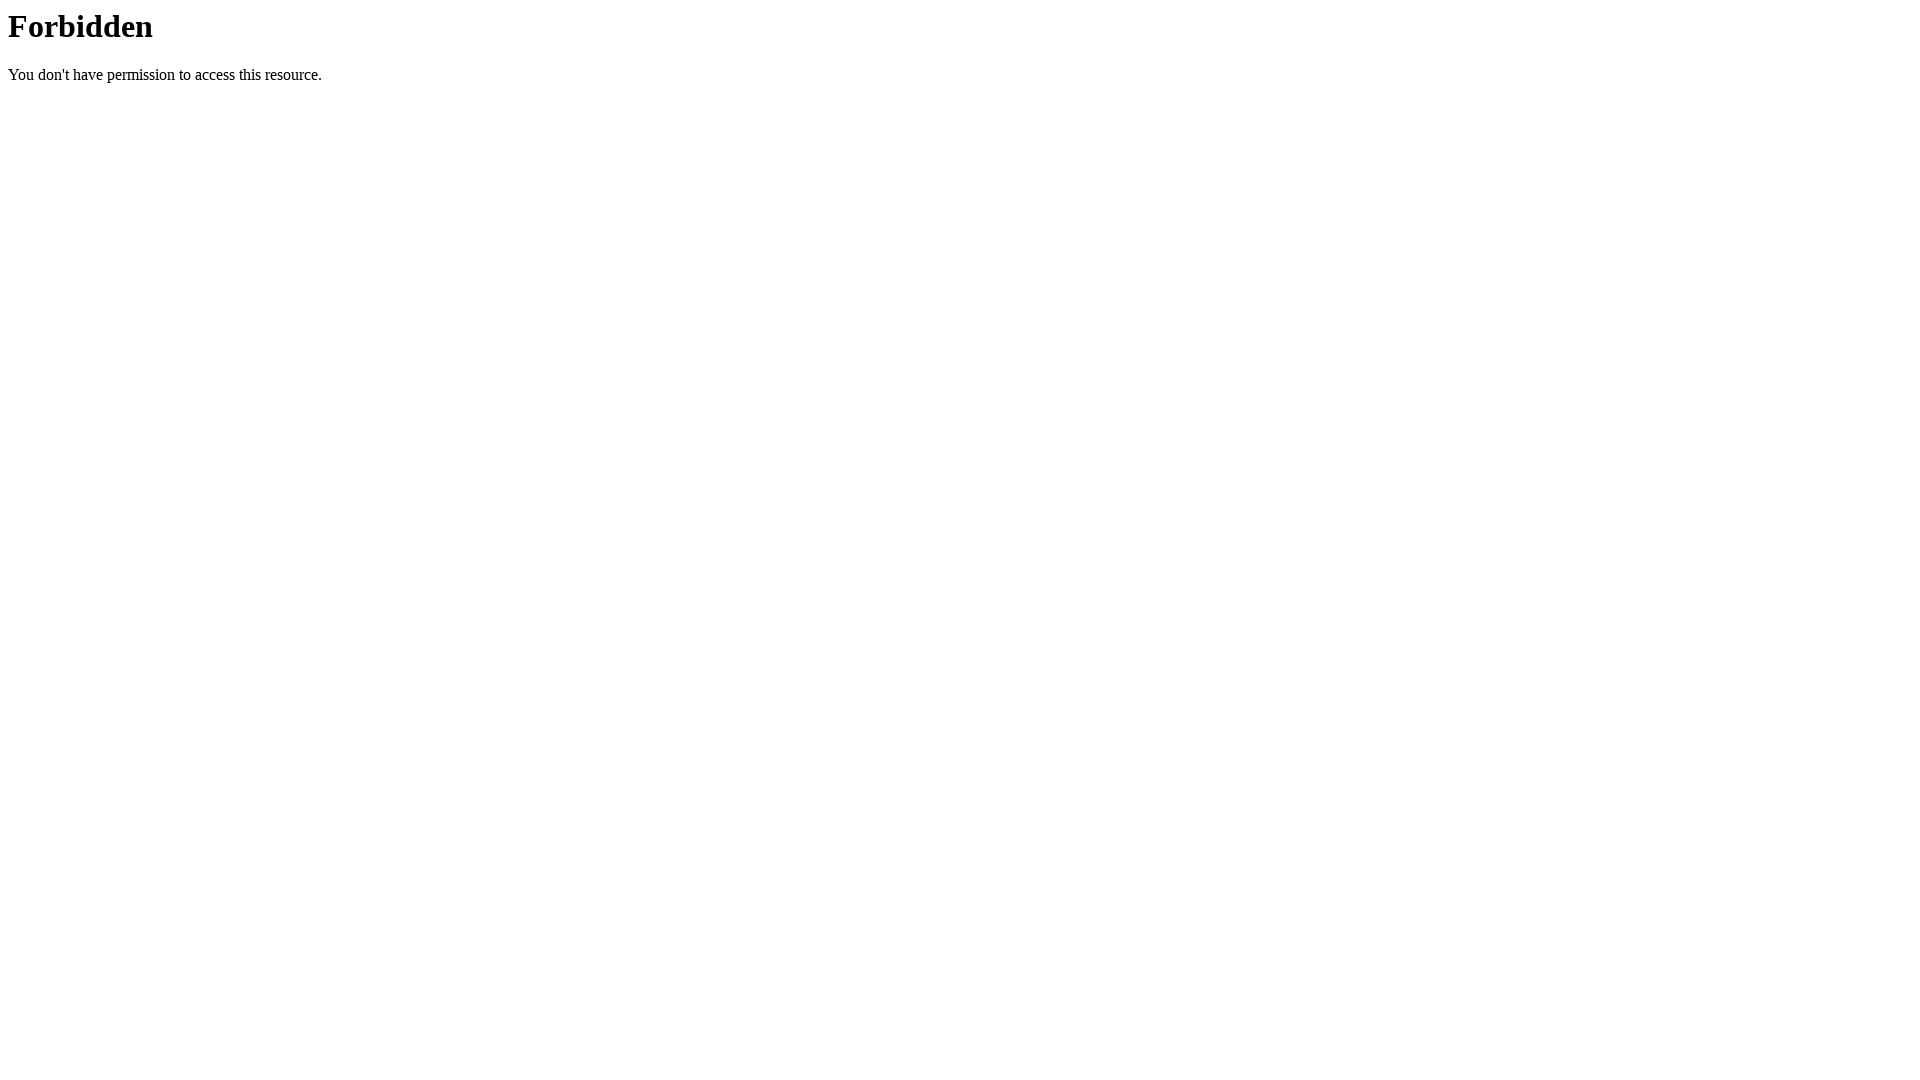

Waited for page to reach domcontentloaded state
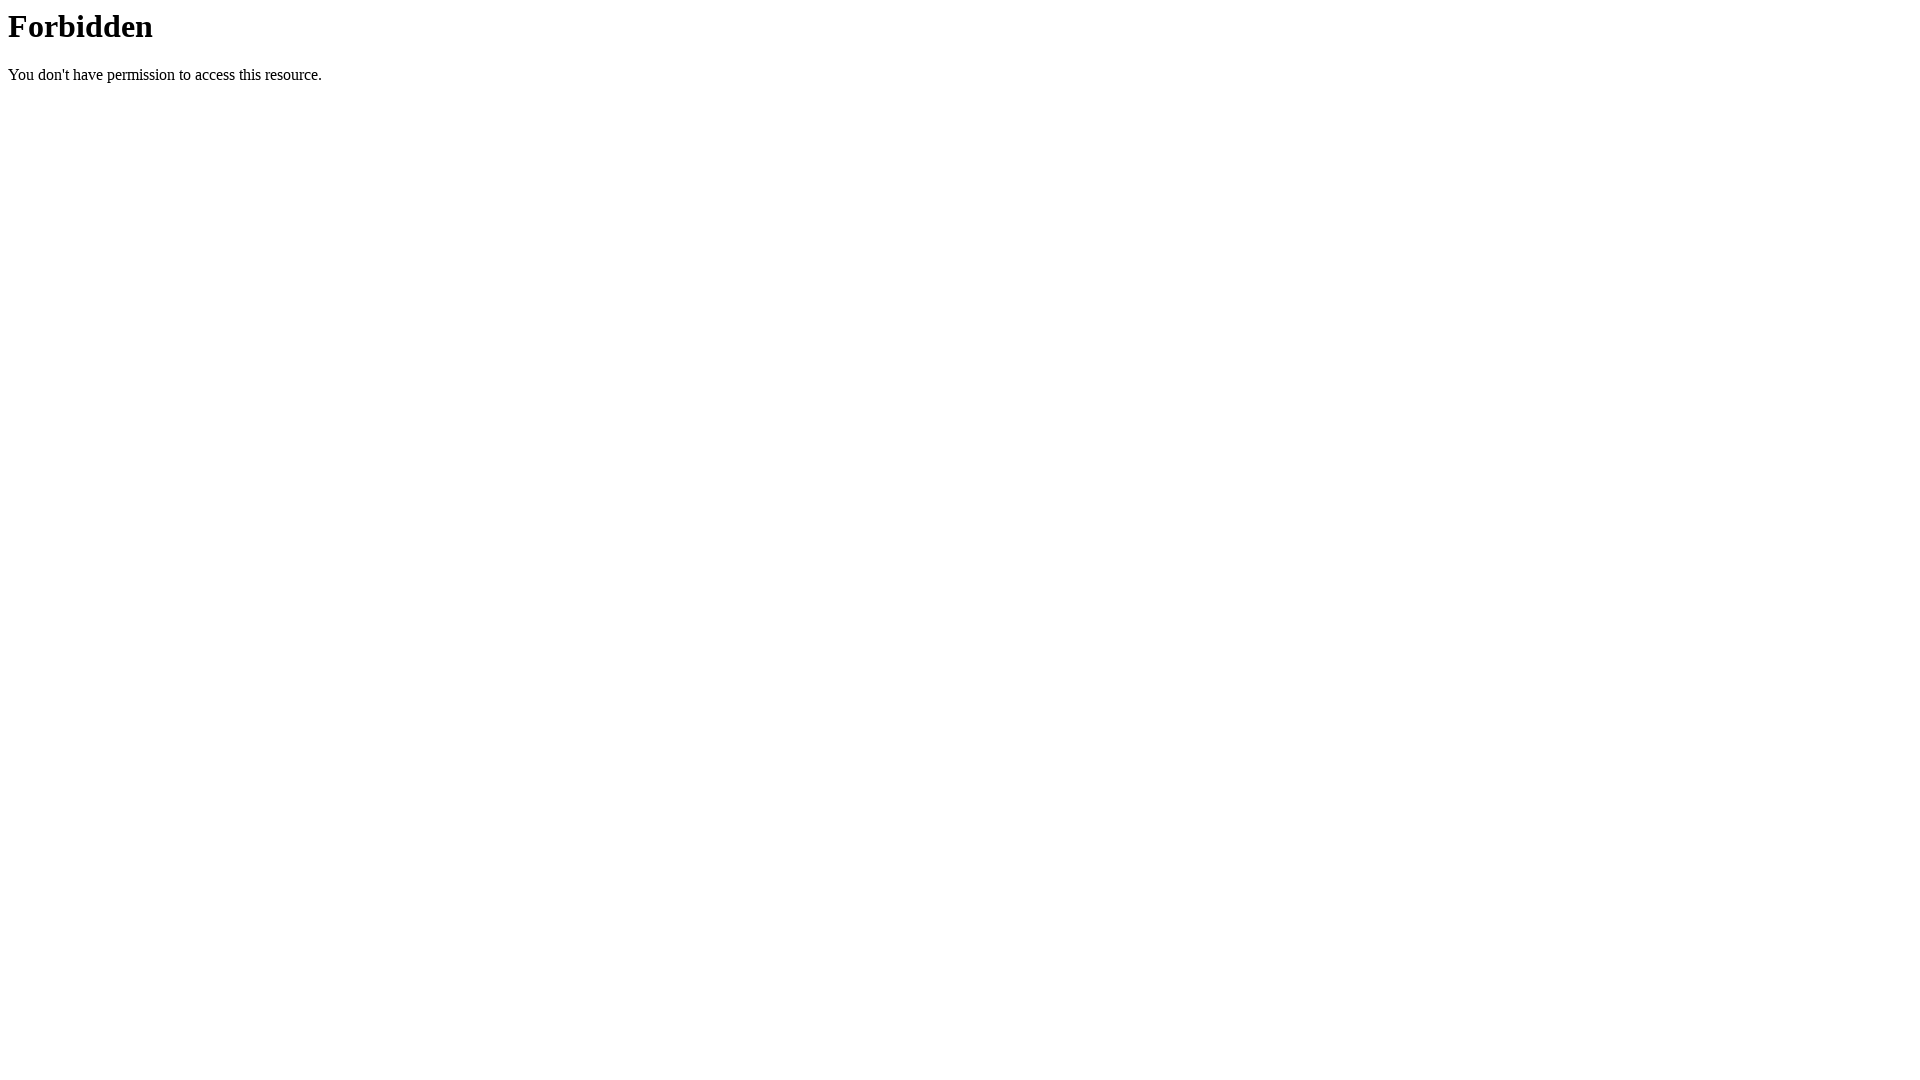

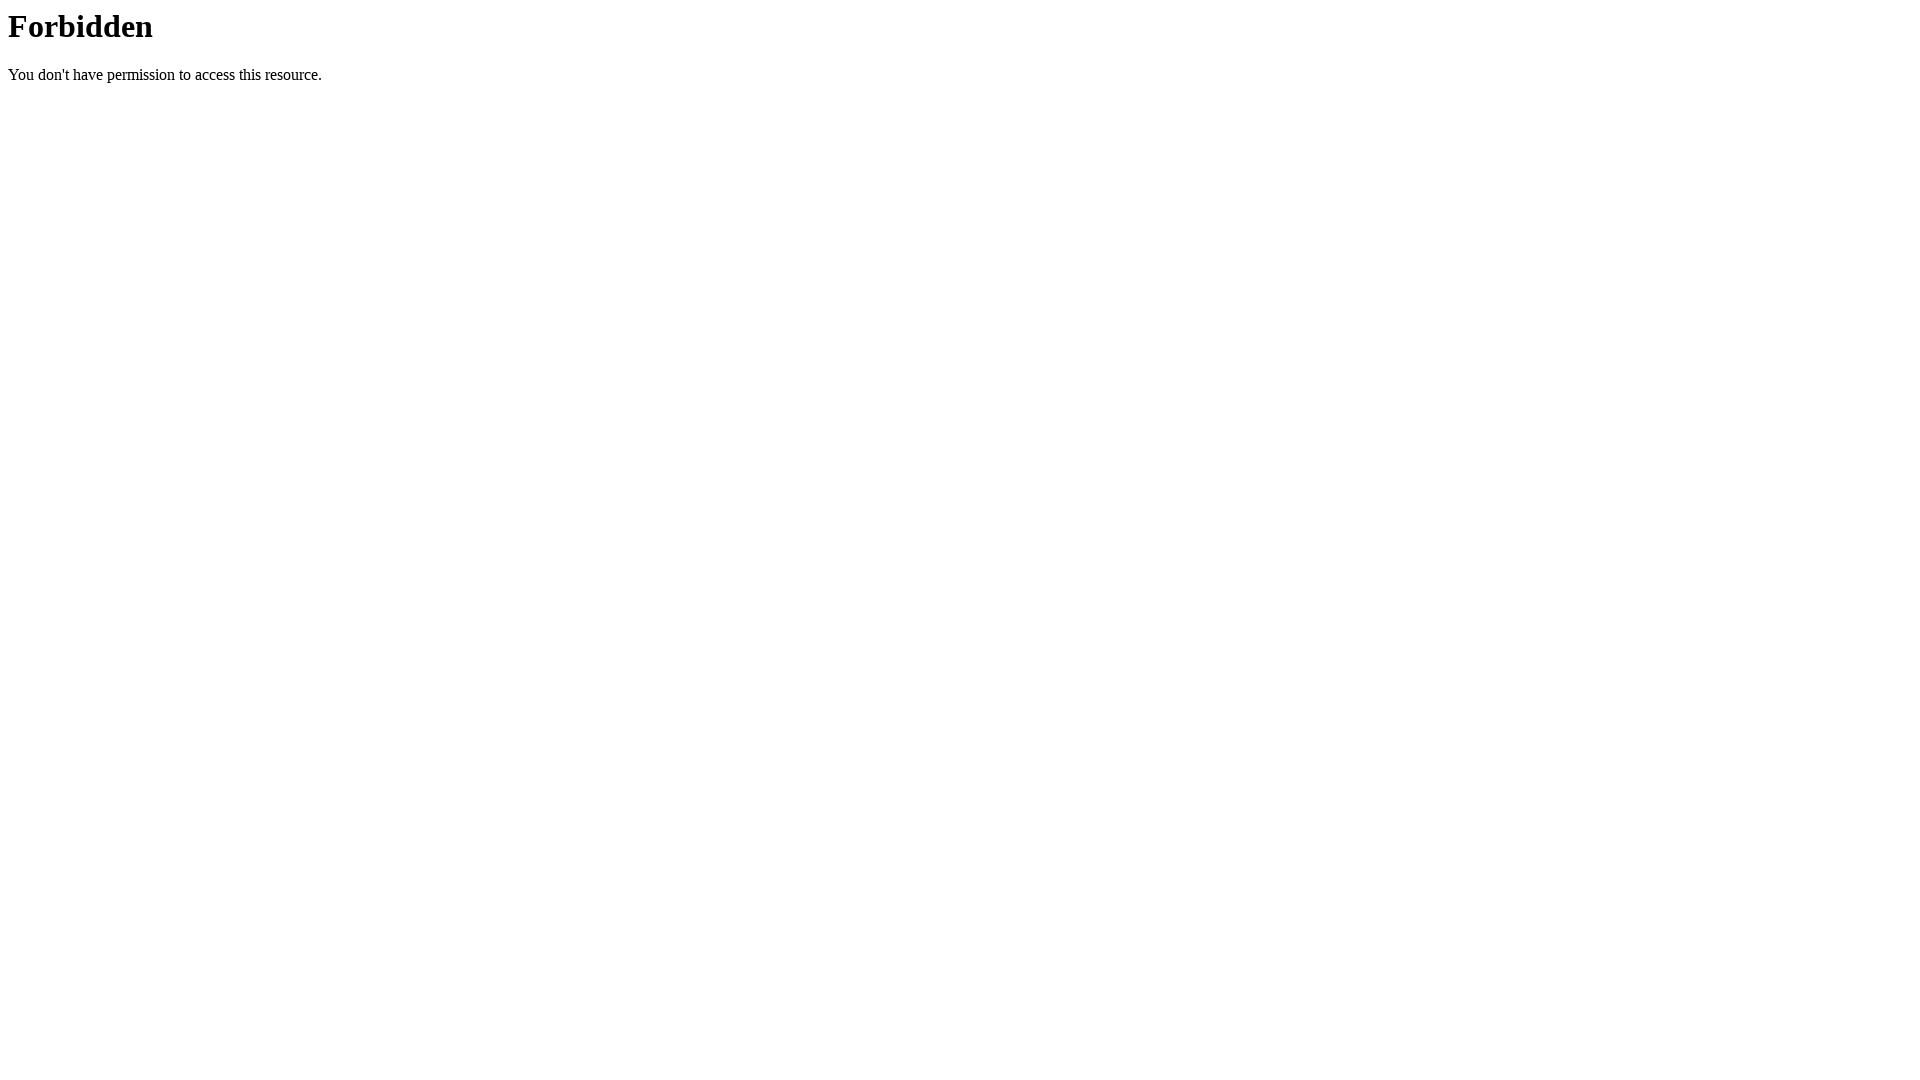